Tests a math quiz page by reading two numbers from the page, calculating their sum, selecting the correct answer from a dropdown, and submitting the form

Starting URL: https://suninjuly.github.io/selects2.html

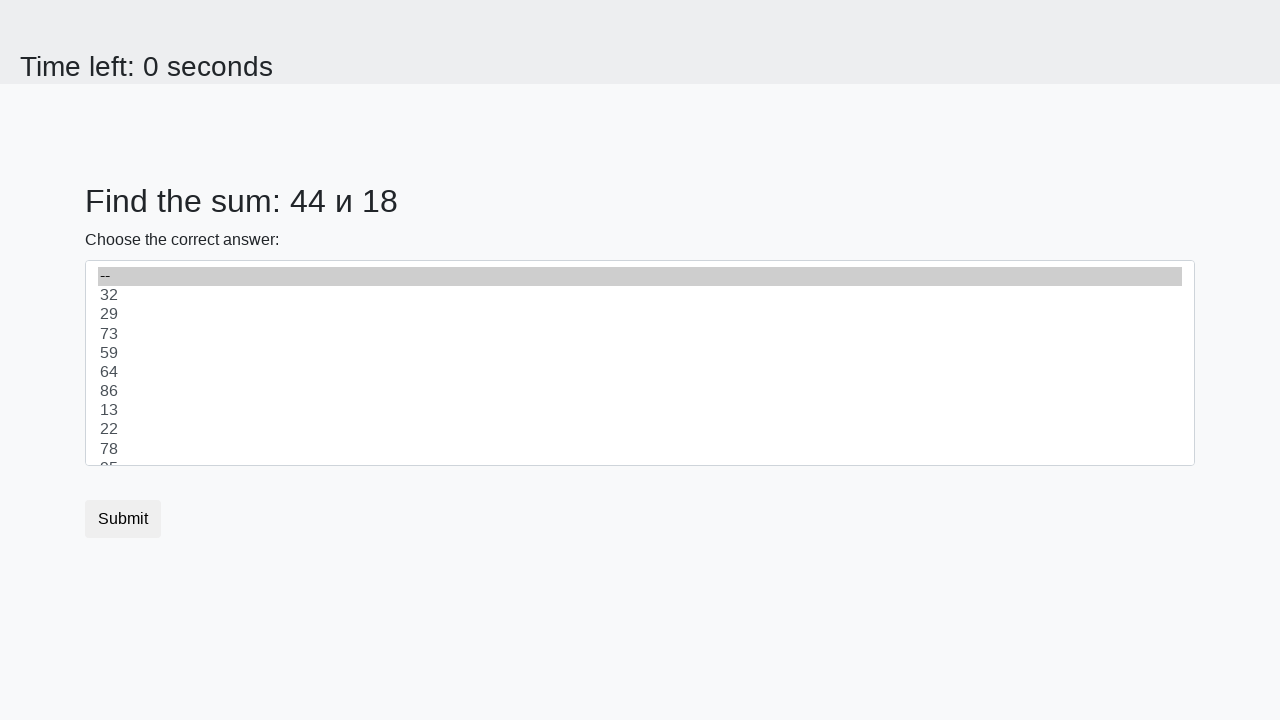

Retrieved first number from #num1 element
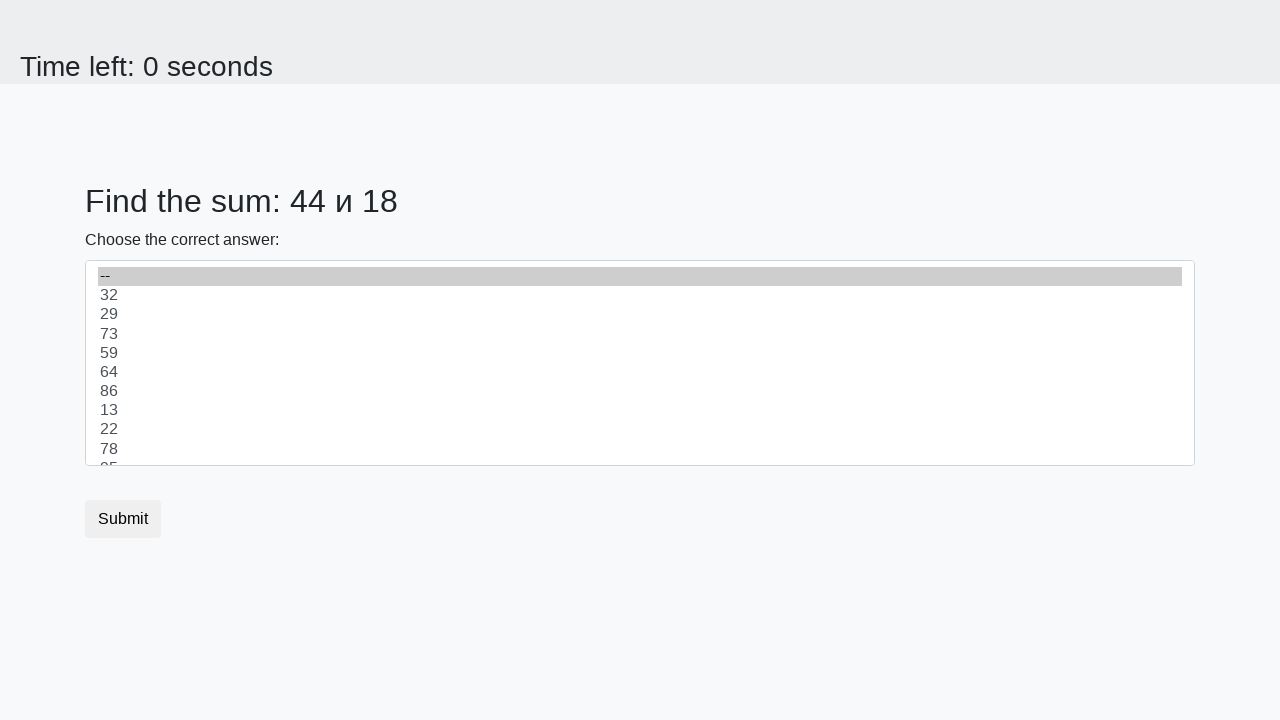

Retrieved second number from #num2 element
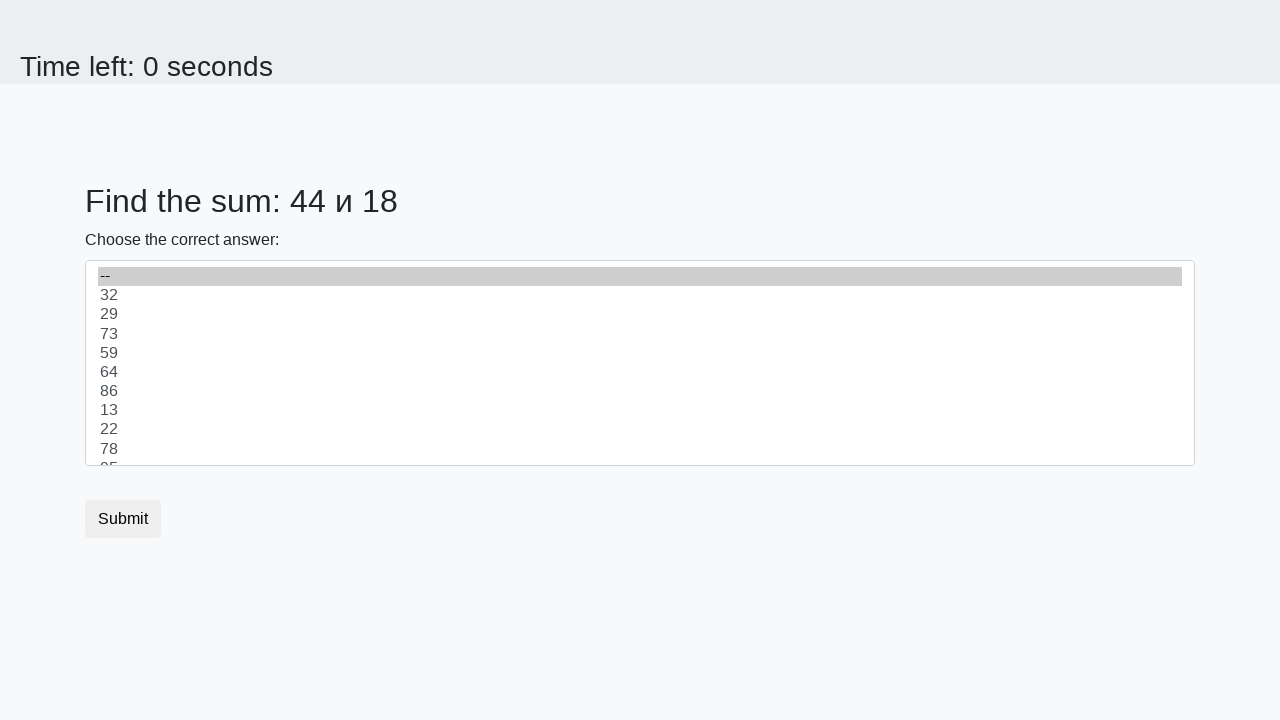

Calculated sum: 44 + 18 = 62
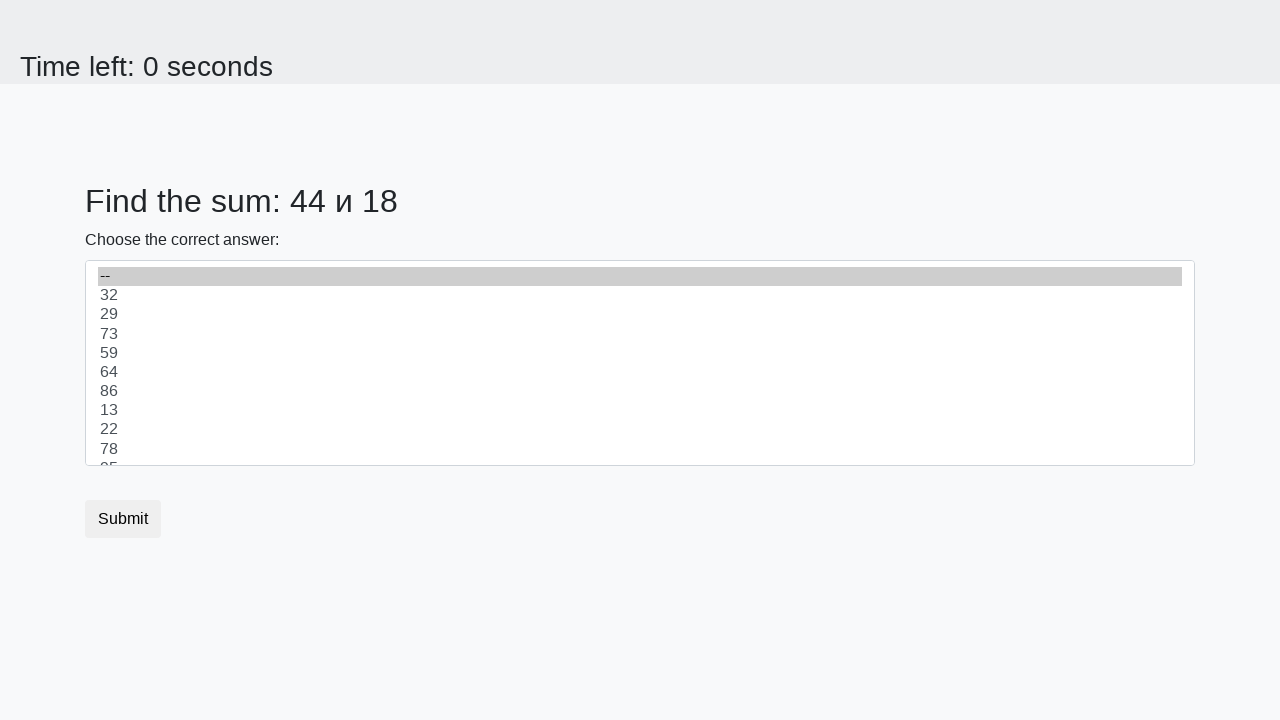

Selected answer 62 from dropdown on select
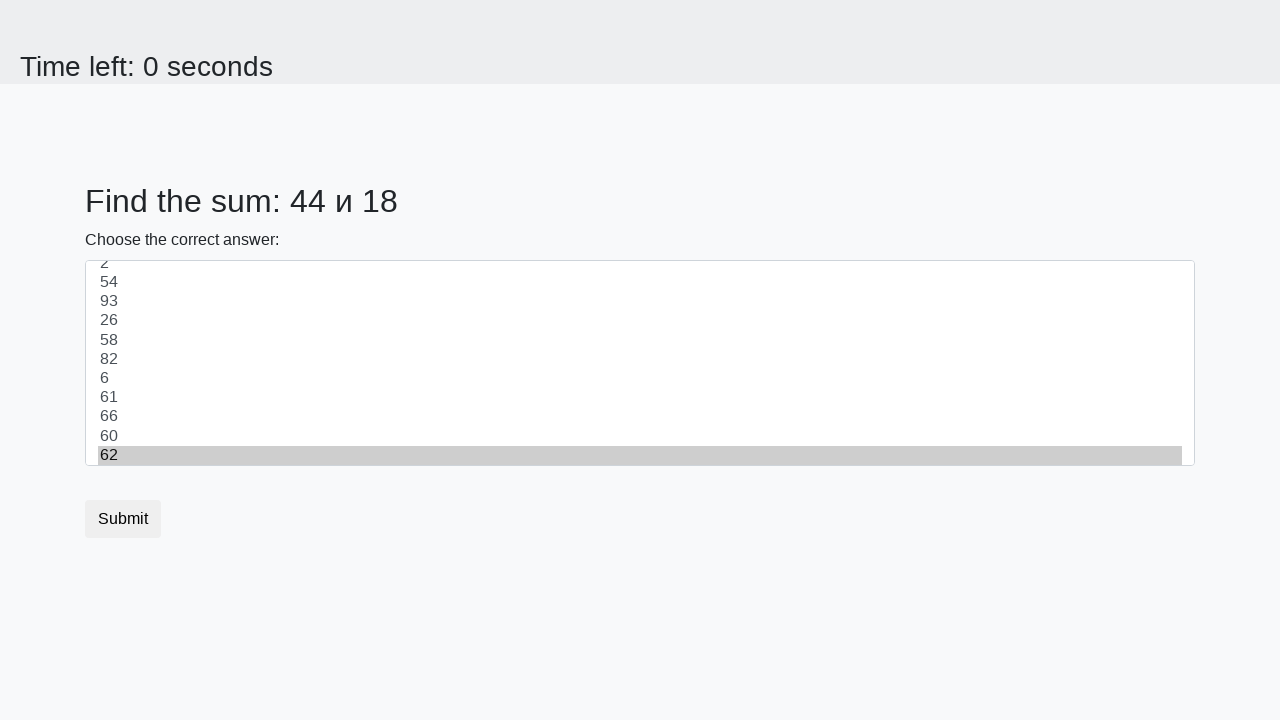

Clicked submit button at (123, 519) on button
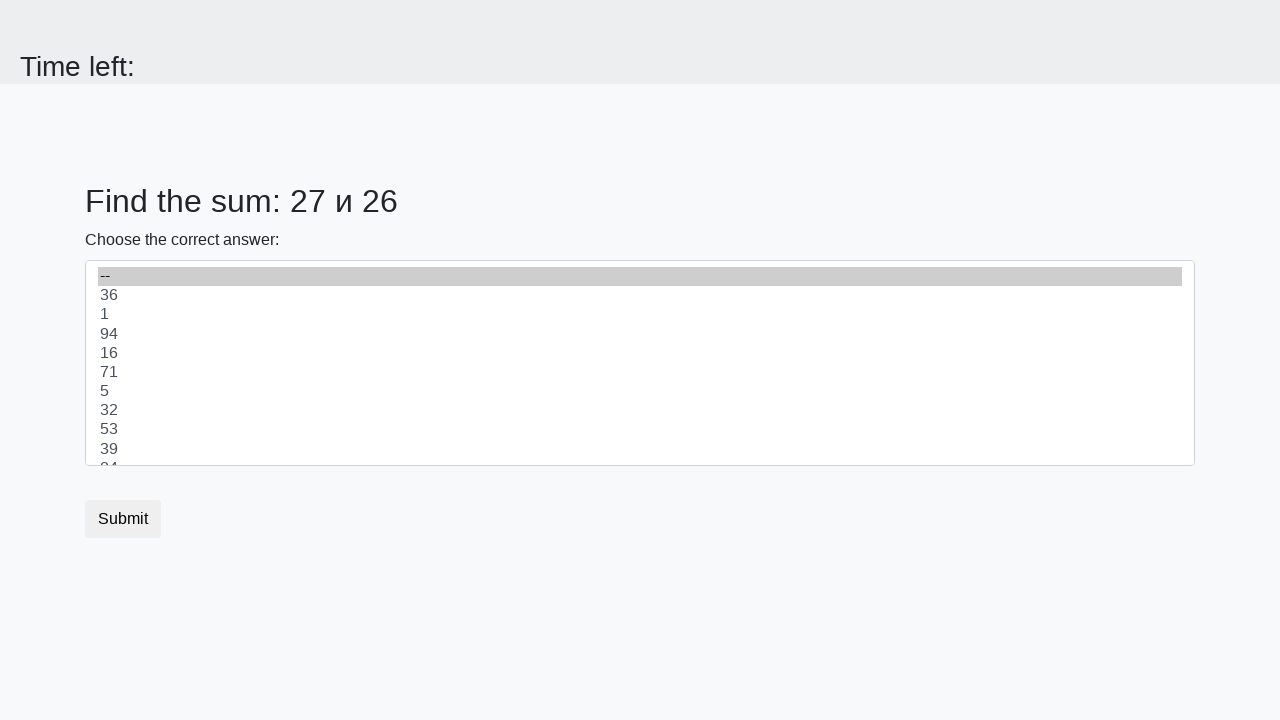

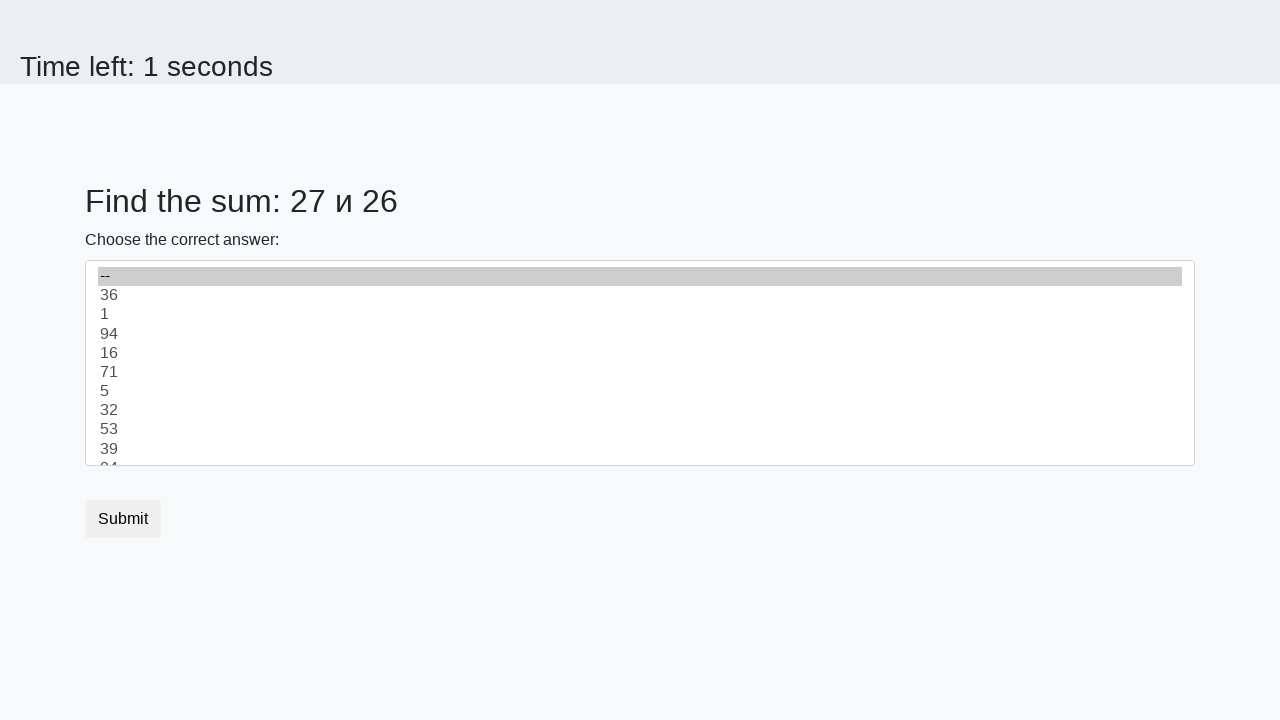